Navigates to the Mochi shoes website

Starting URL: https://www.mochishoes.com/

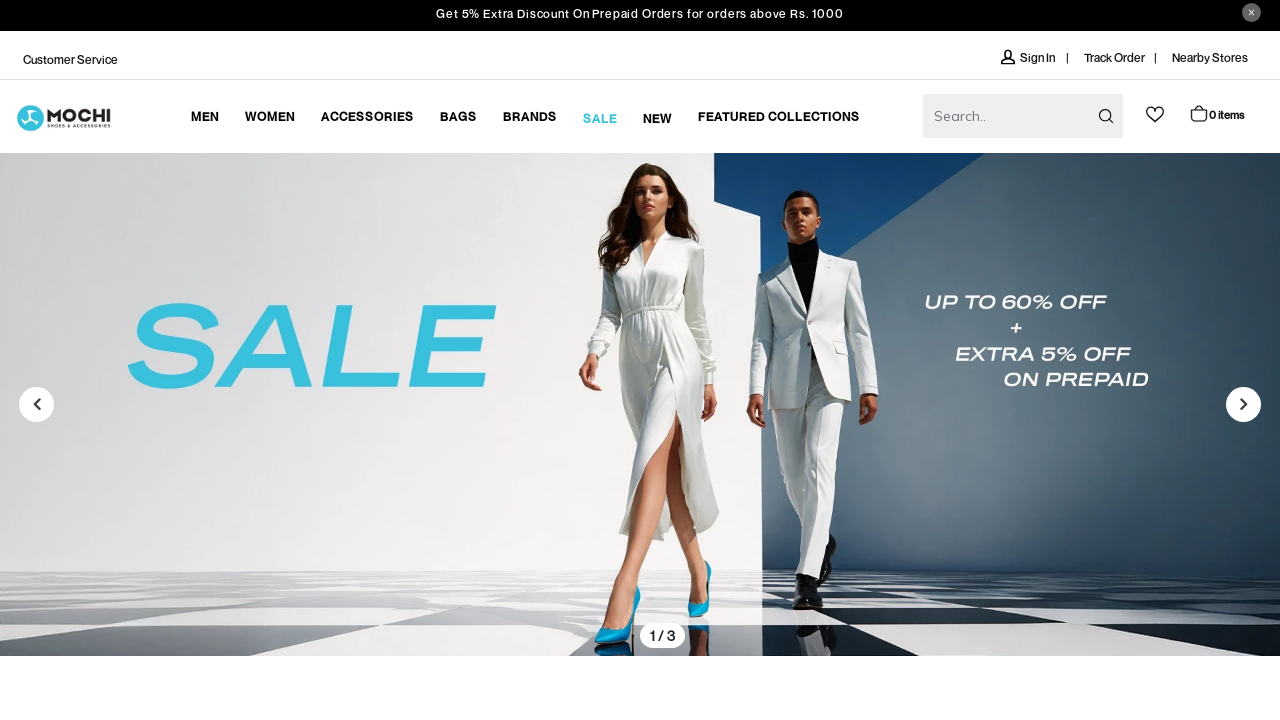

Navigated to Mochi shoes website
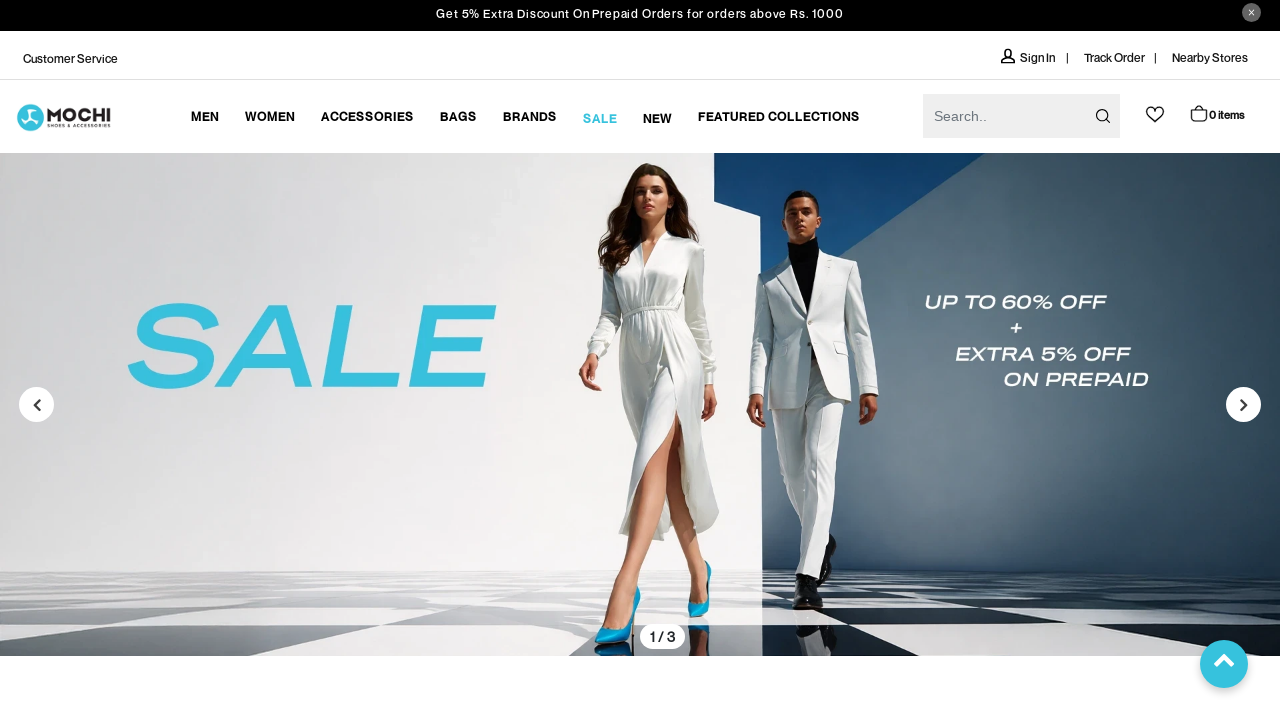

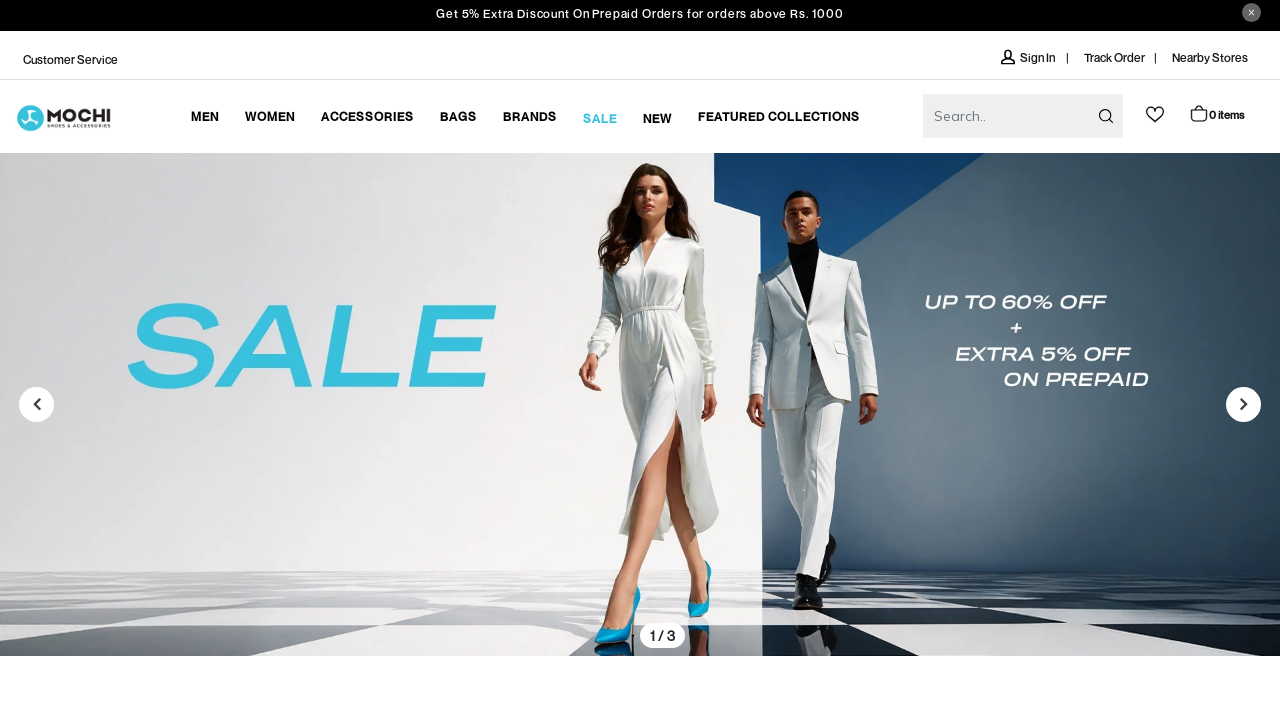